Tests the search functionality on tabletka.by by entering a medication name and verifying search results appear.

Starting URL: https://tabletka.by/

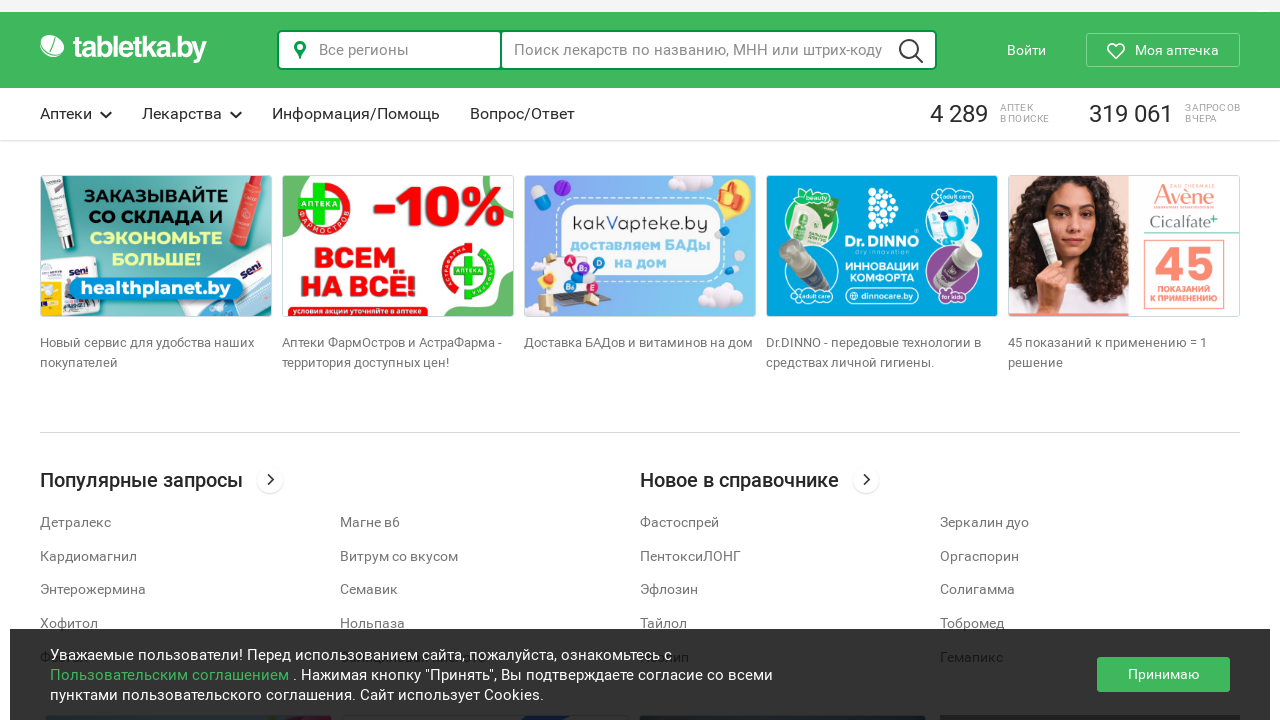

Entered medication name 'Валидол' in search field on .ls-select-input
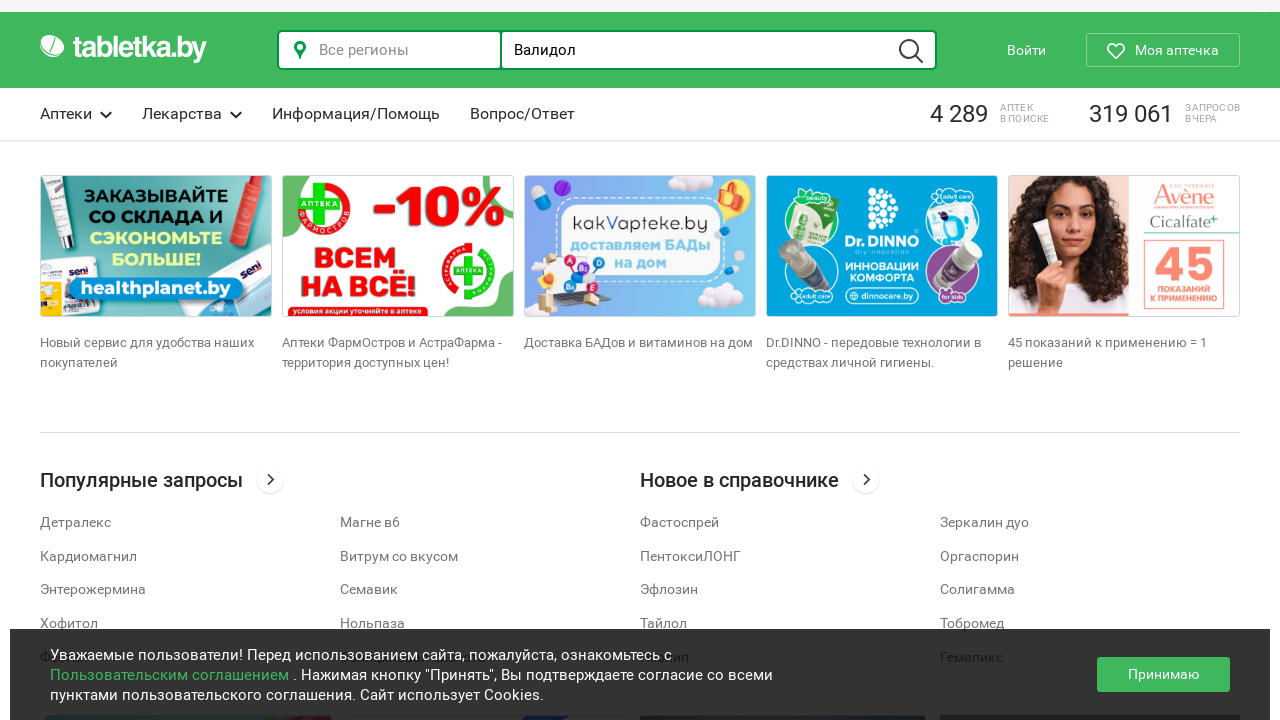

Clicked search button to execute search at (911, 51) on .lupa
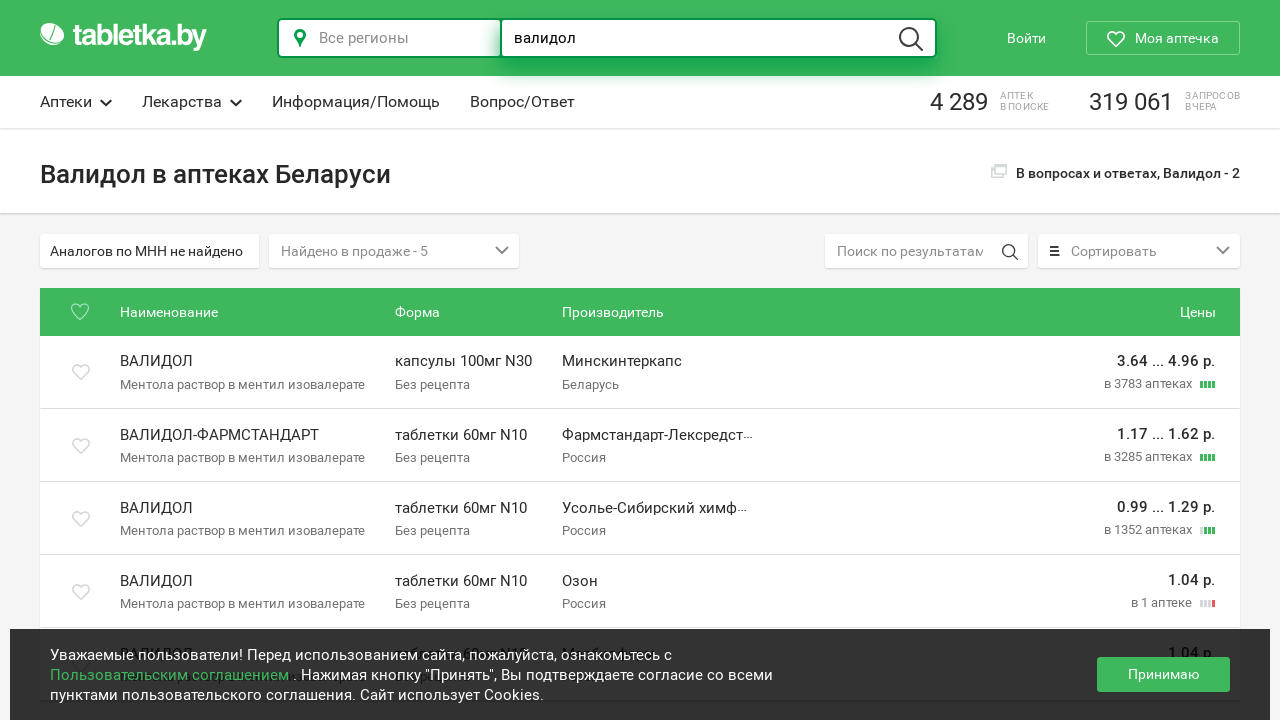

Search results loaded successfully
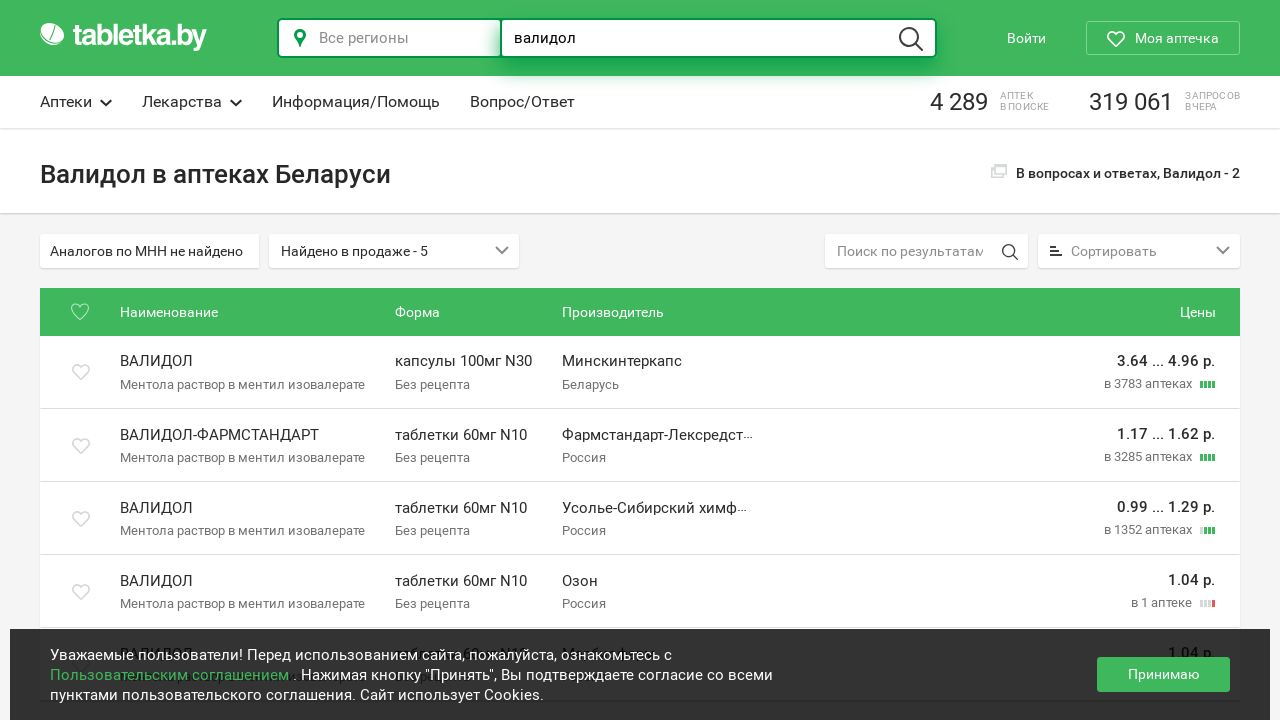

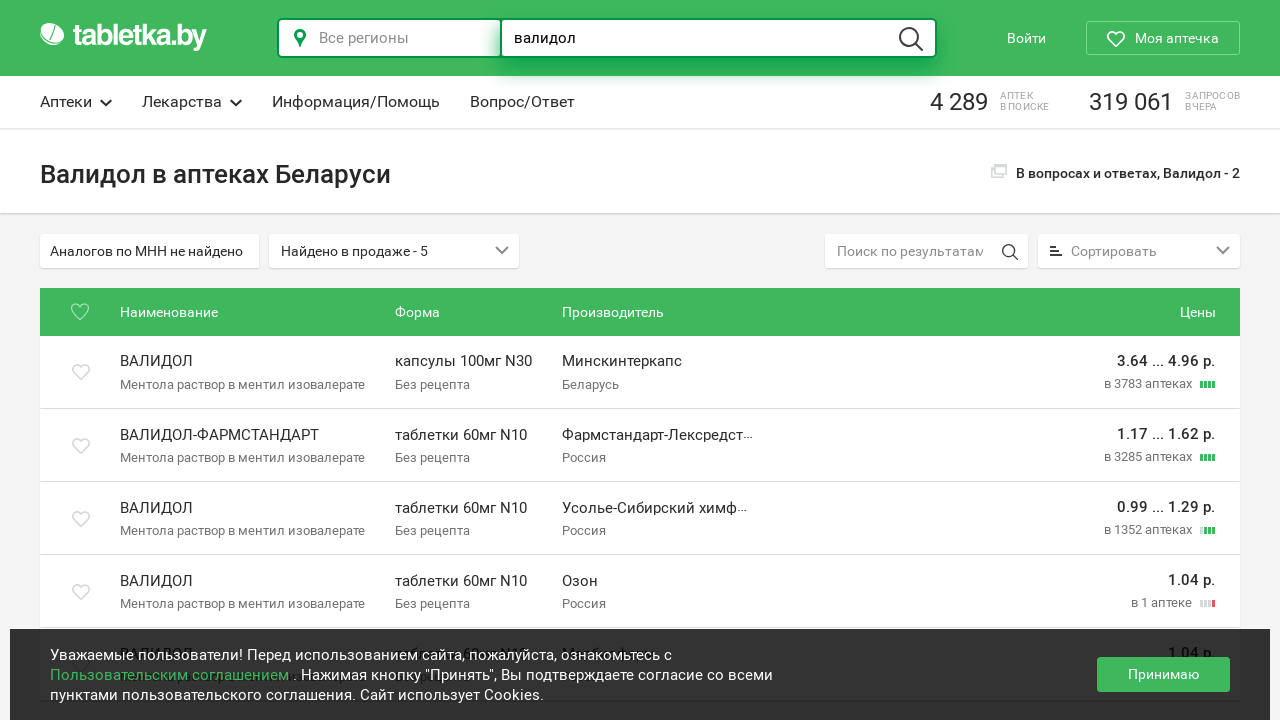